Navigates to the noon.com e-commerce website and waits for page content to load

Starting URL: https://www.noon.com

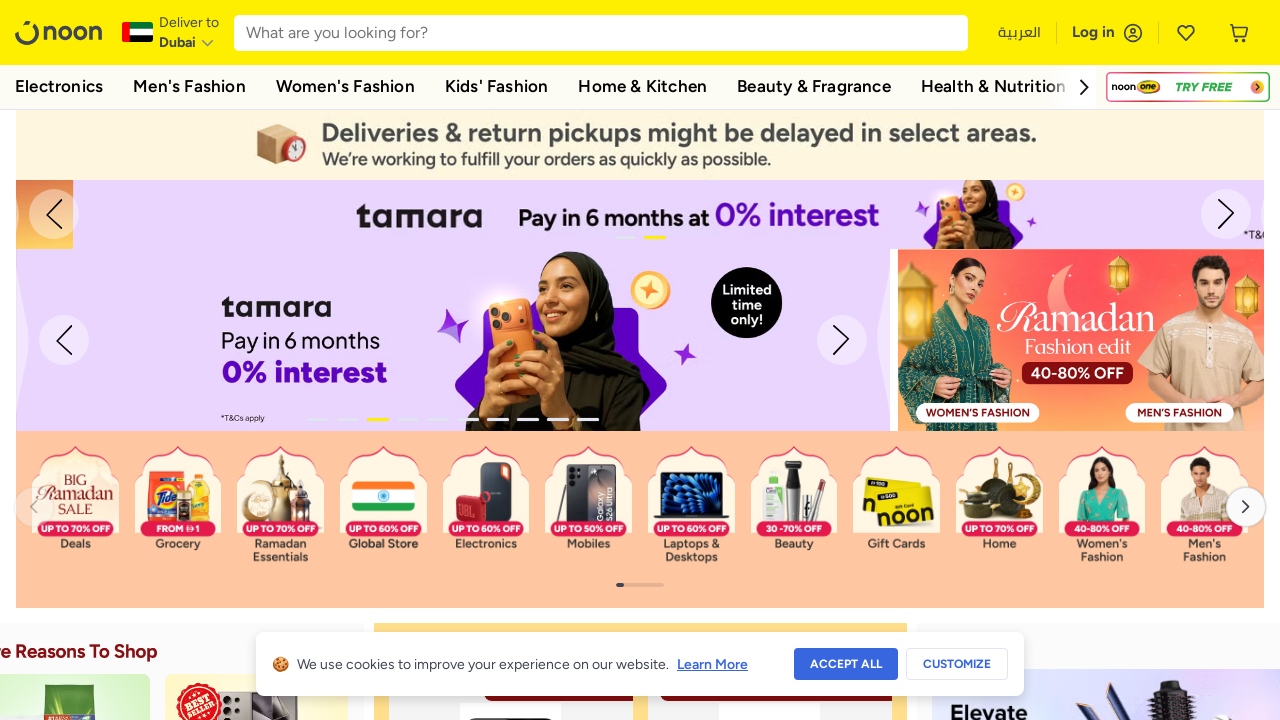

Waited for page DOM content to load on noon.com
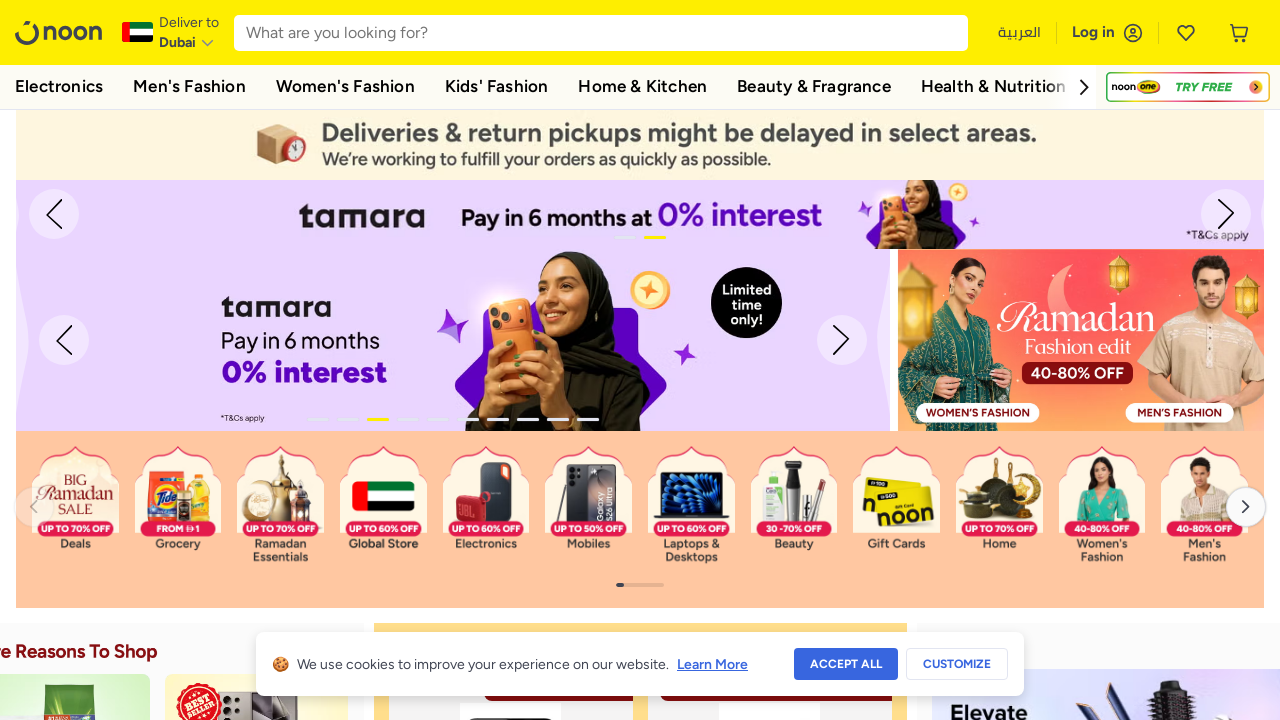

Body element became visible, page content loaded
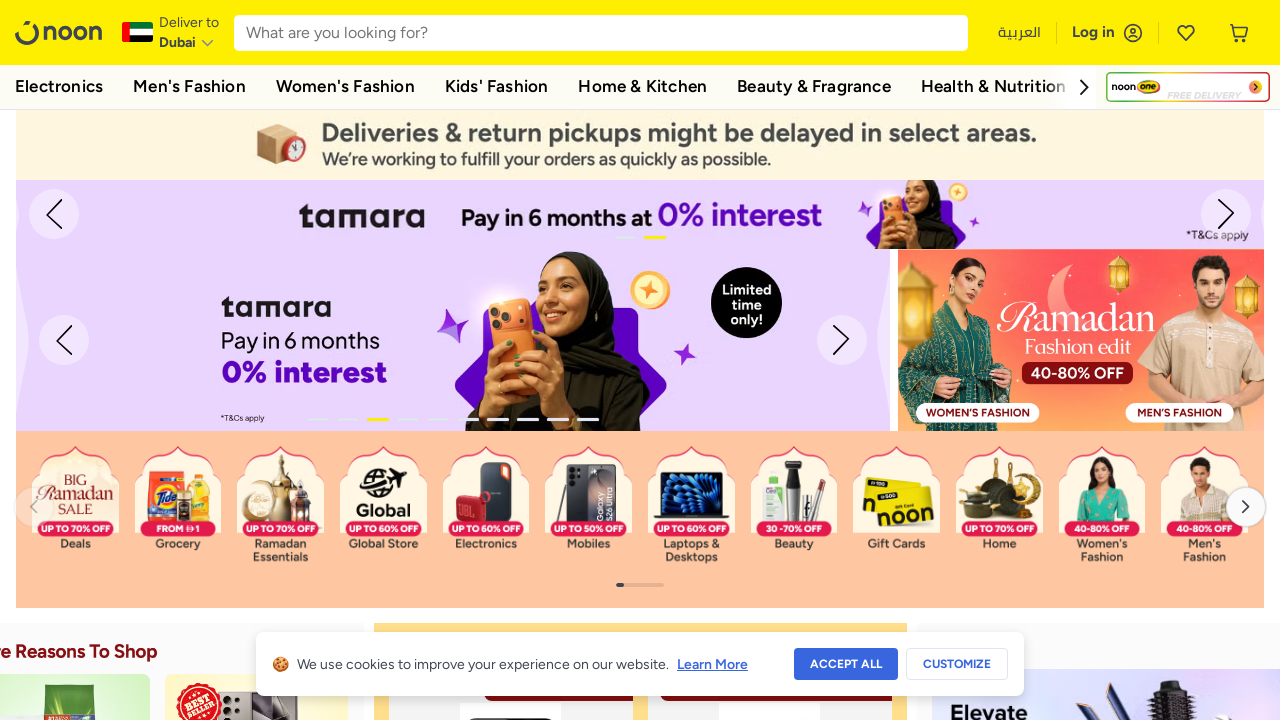

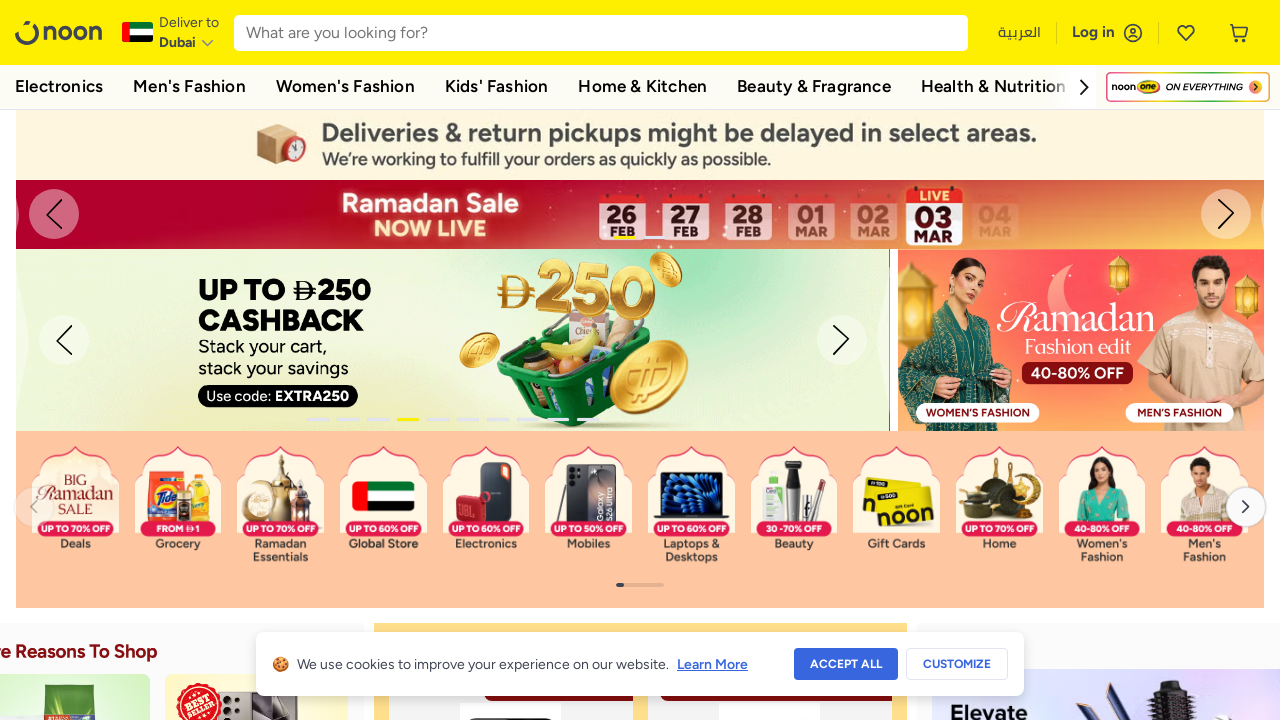